Tests dynamic controls by clicking remove button, waiting for loading, verifying checkbox is gone, then clicking add to bring it back.

Starting URL: https://the-internet.herokuapp.com/dynamic_controls

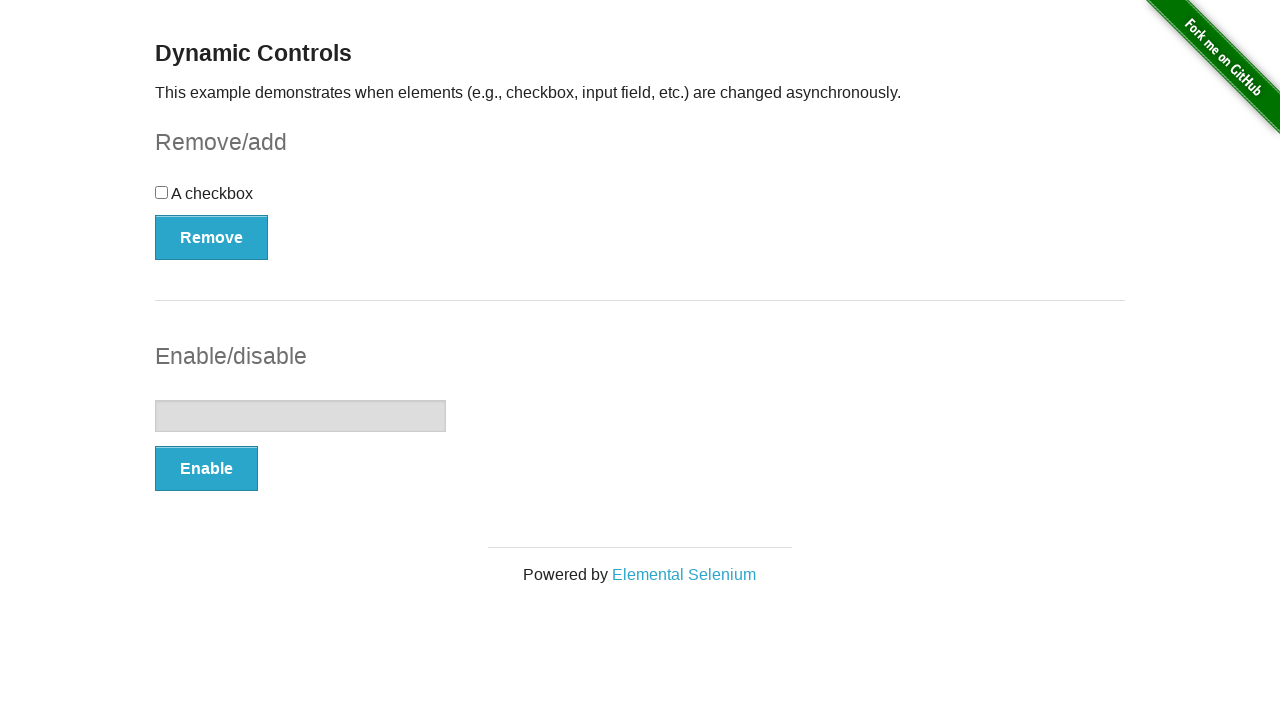

Clicked Remove button to trigger dynamic control removal at (212, 237) on button:has-text('Remove')
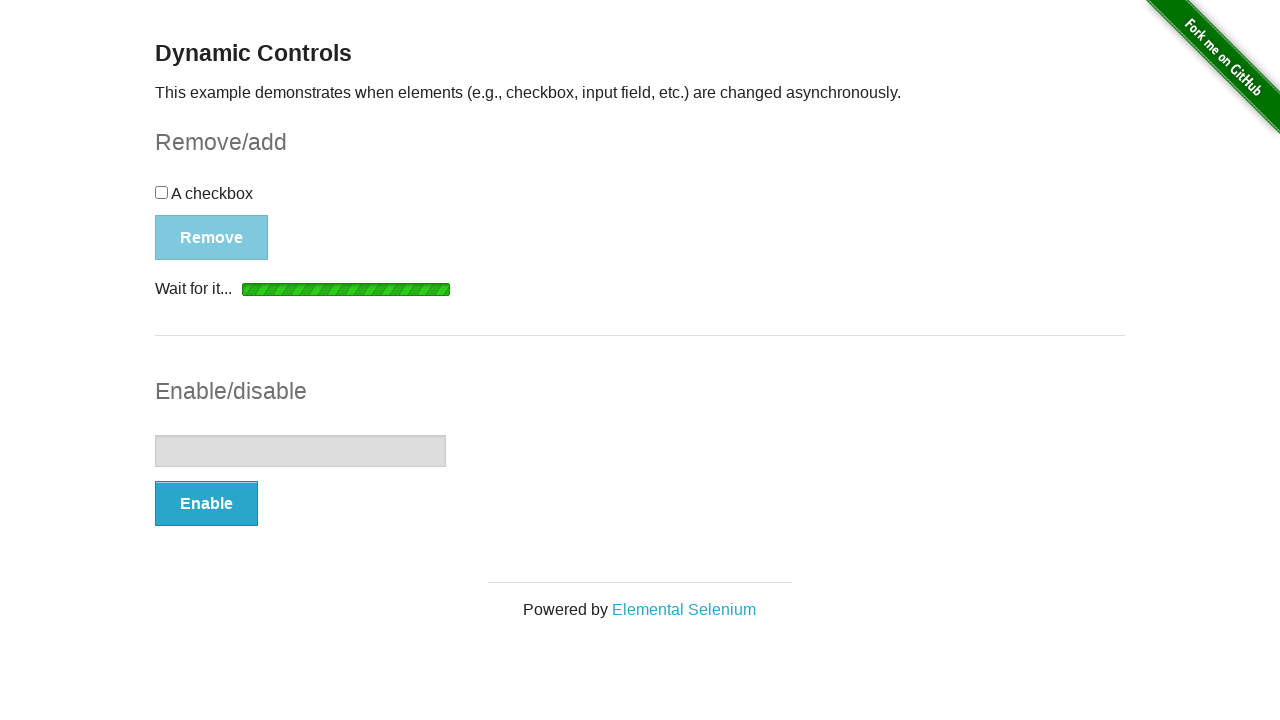

Loading indicator appeared after clicking Remove
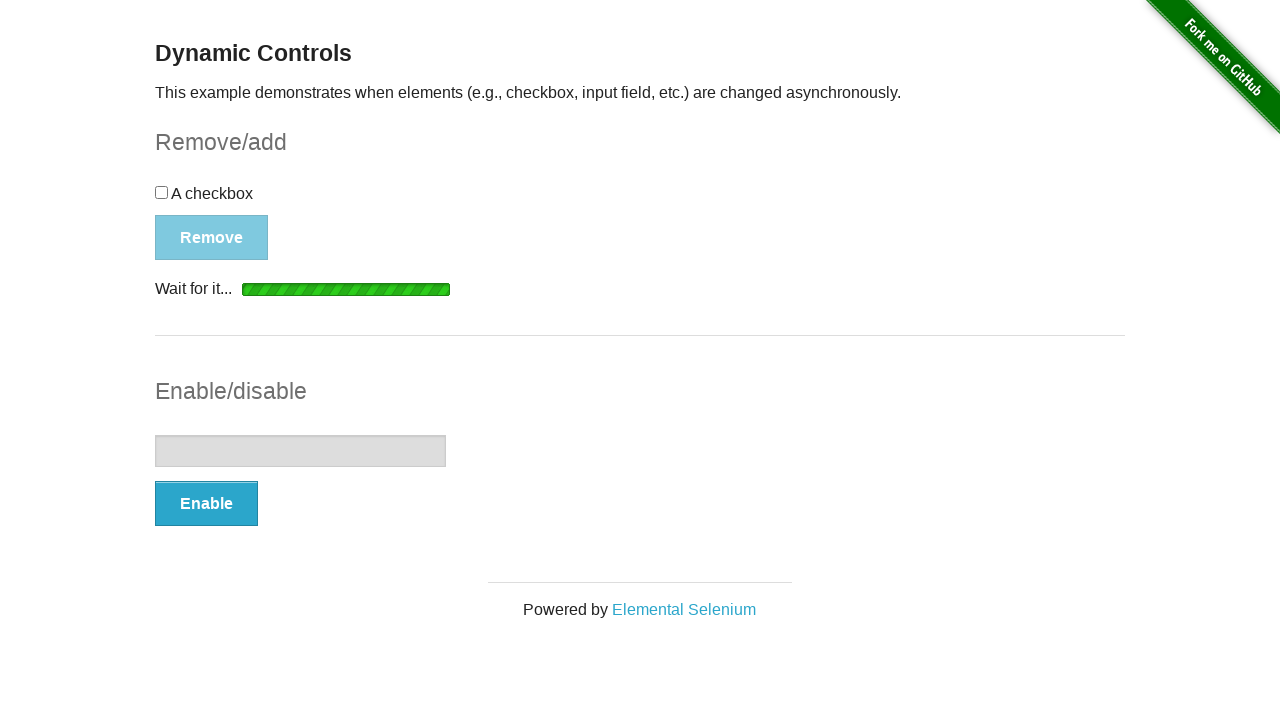

Message "It's gone!" appeared, confirming checkbox was removed
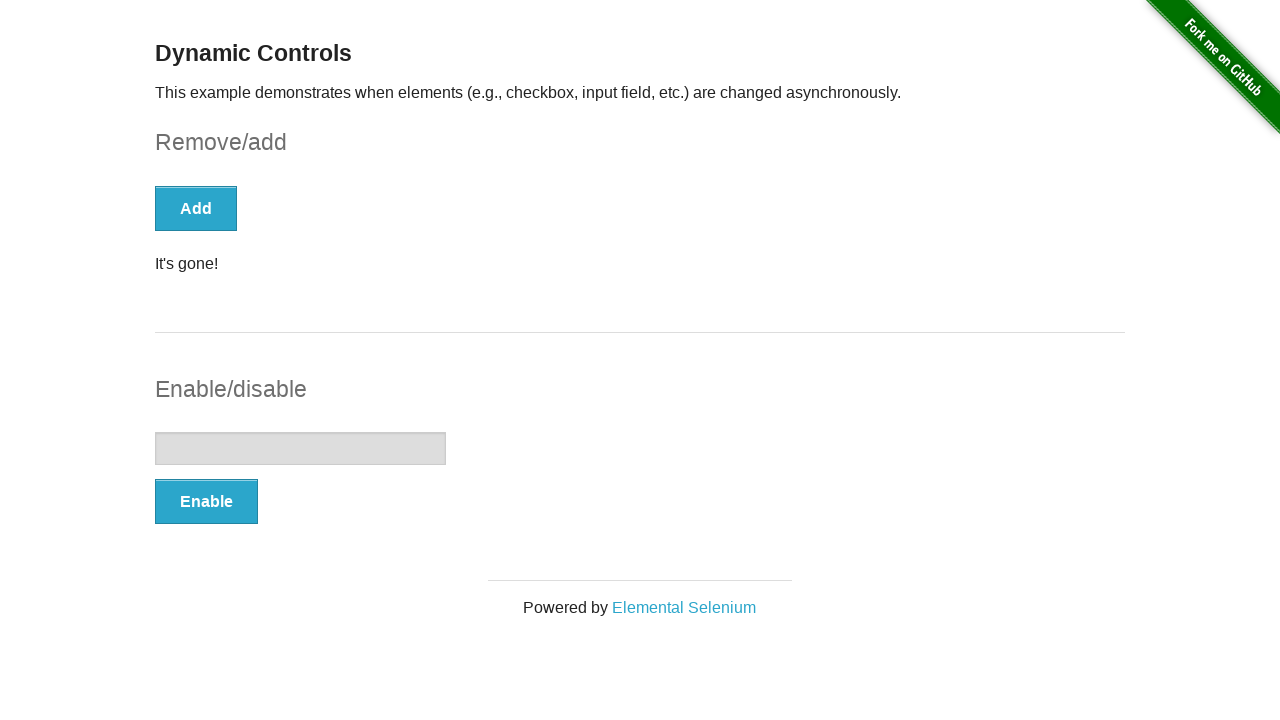

Clicked Add button to restore the dynamic control at (196, 208) on button:has-text('Add')
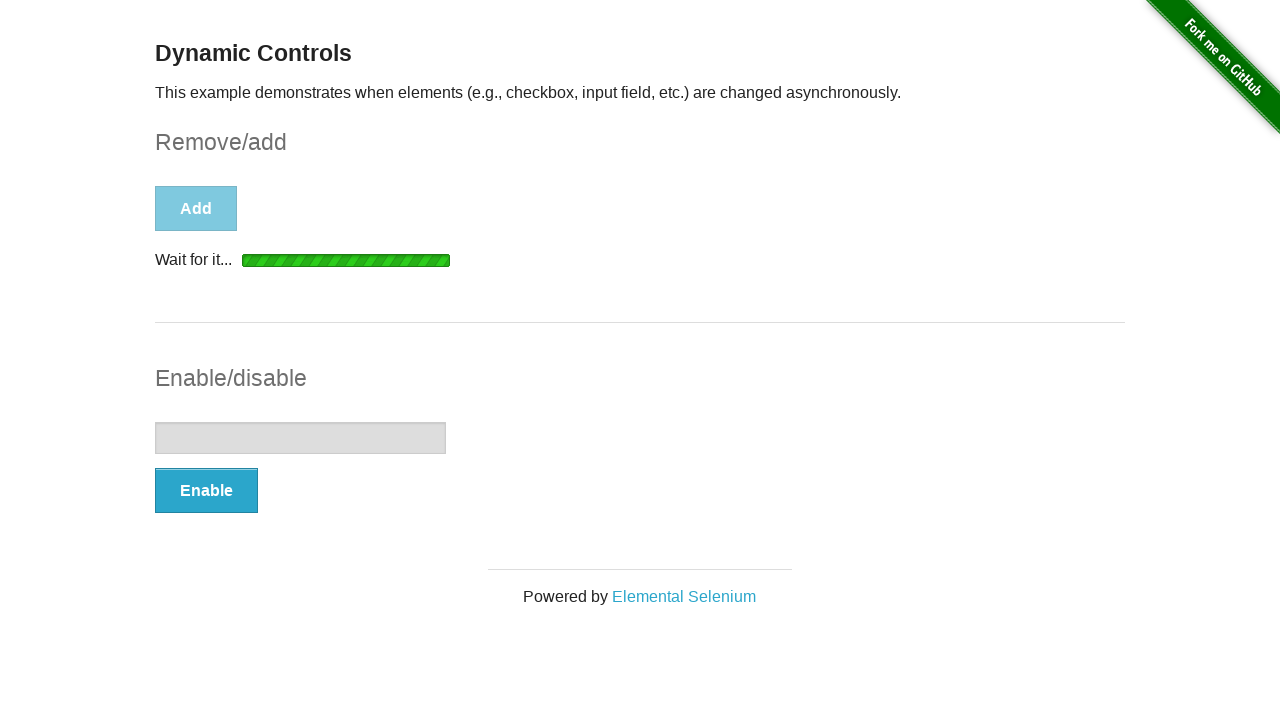

Loading indicator appeared after clicking Add
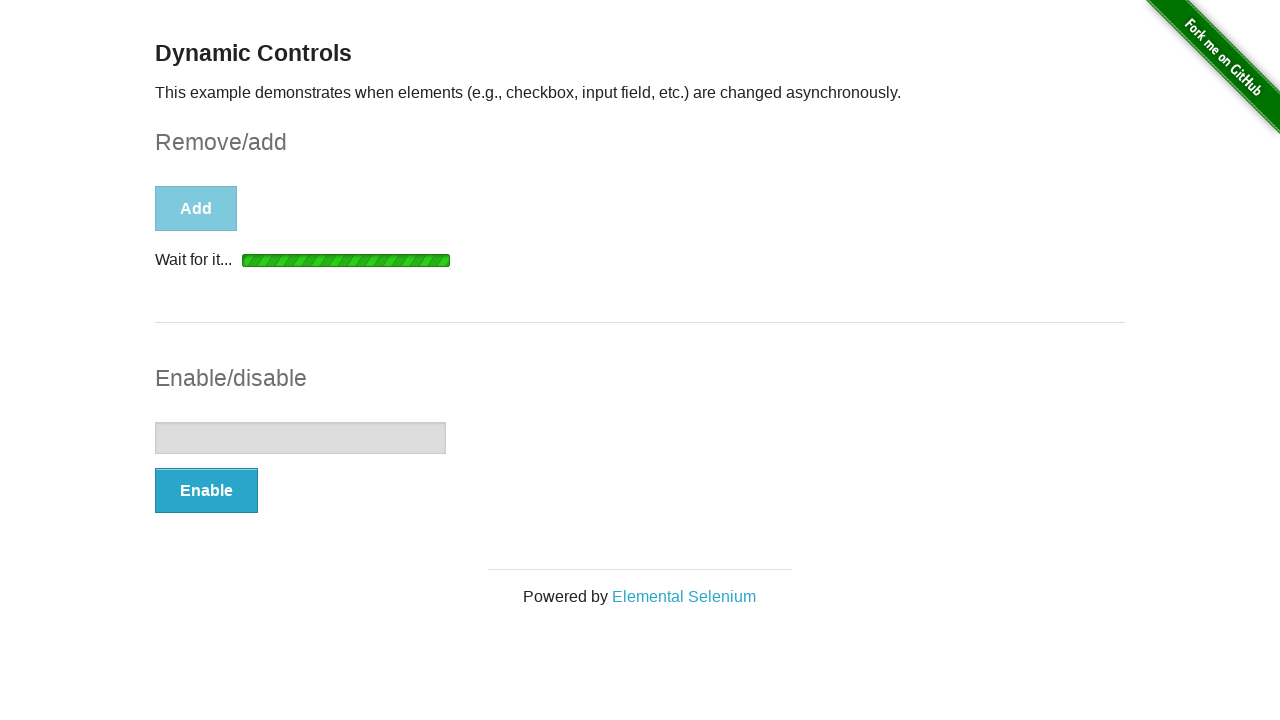

Message "It's back!" appeared, confirming checkbox was restored
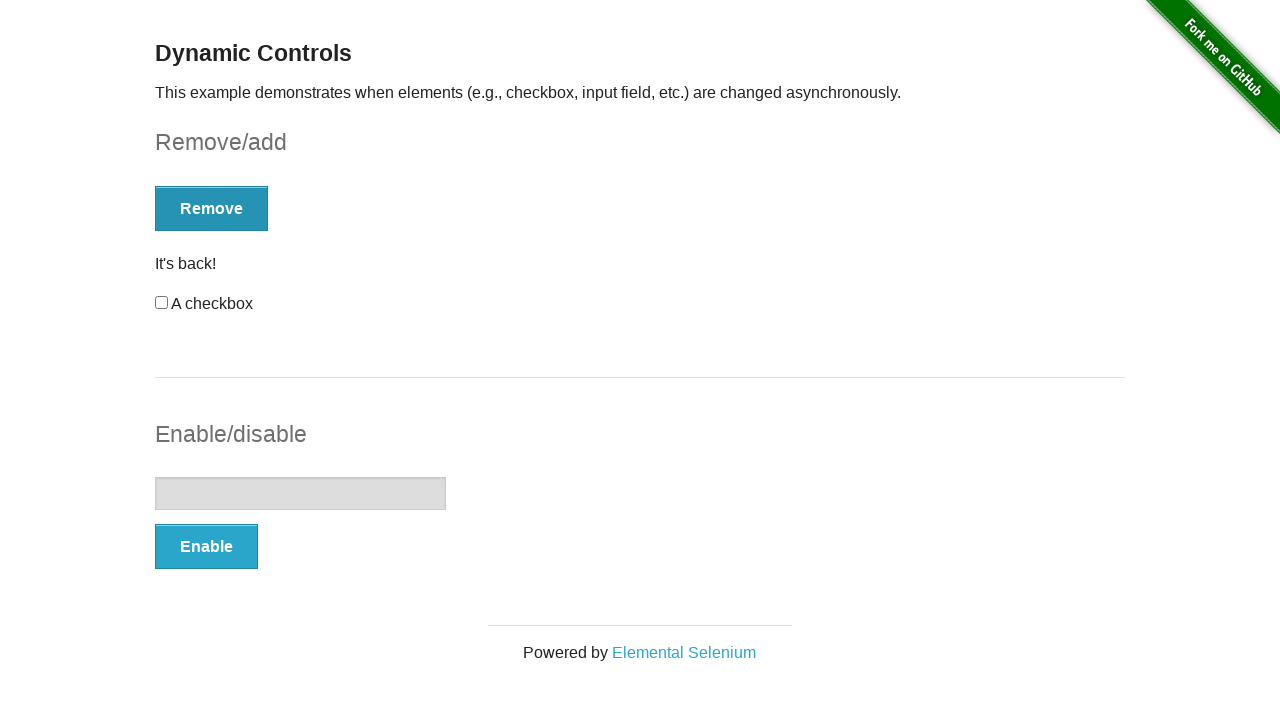

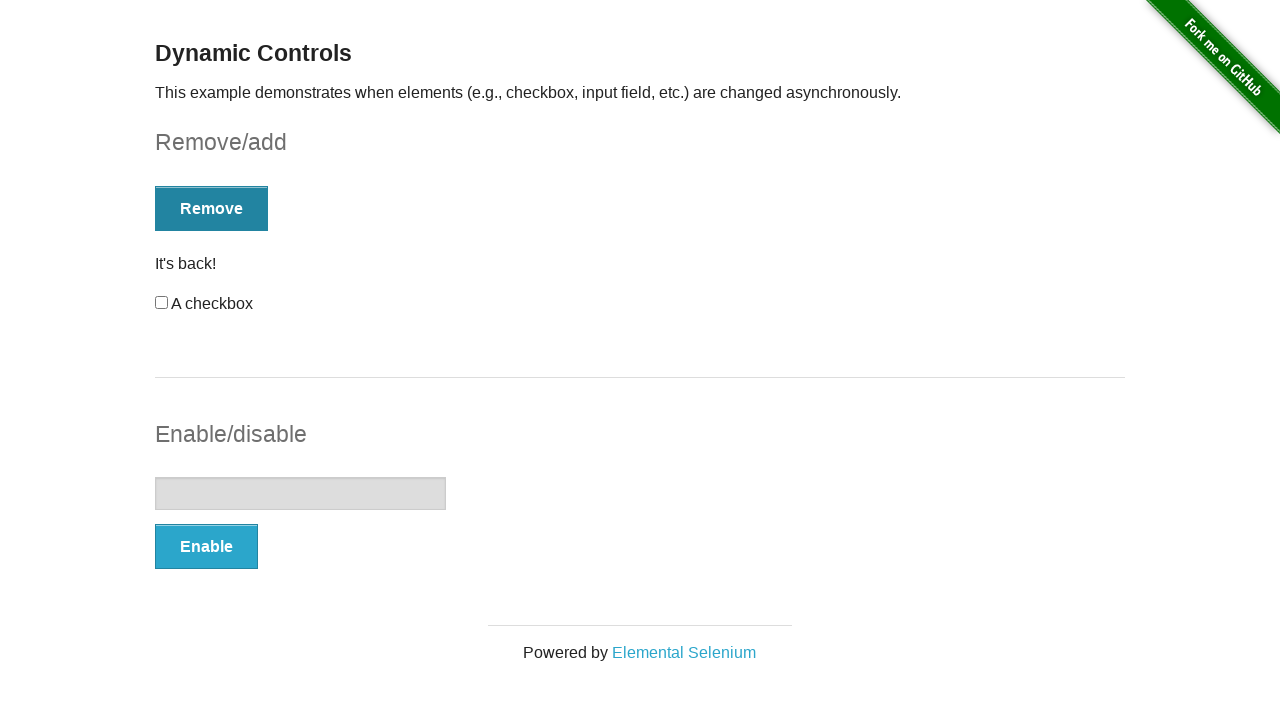